Highlights a button element by adding a red border using JavaScript

Starting URL: https://www.w3schools.com/js/tryit.asp?filename=tryjs_alert

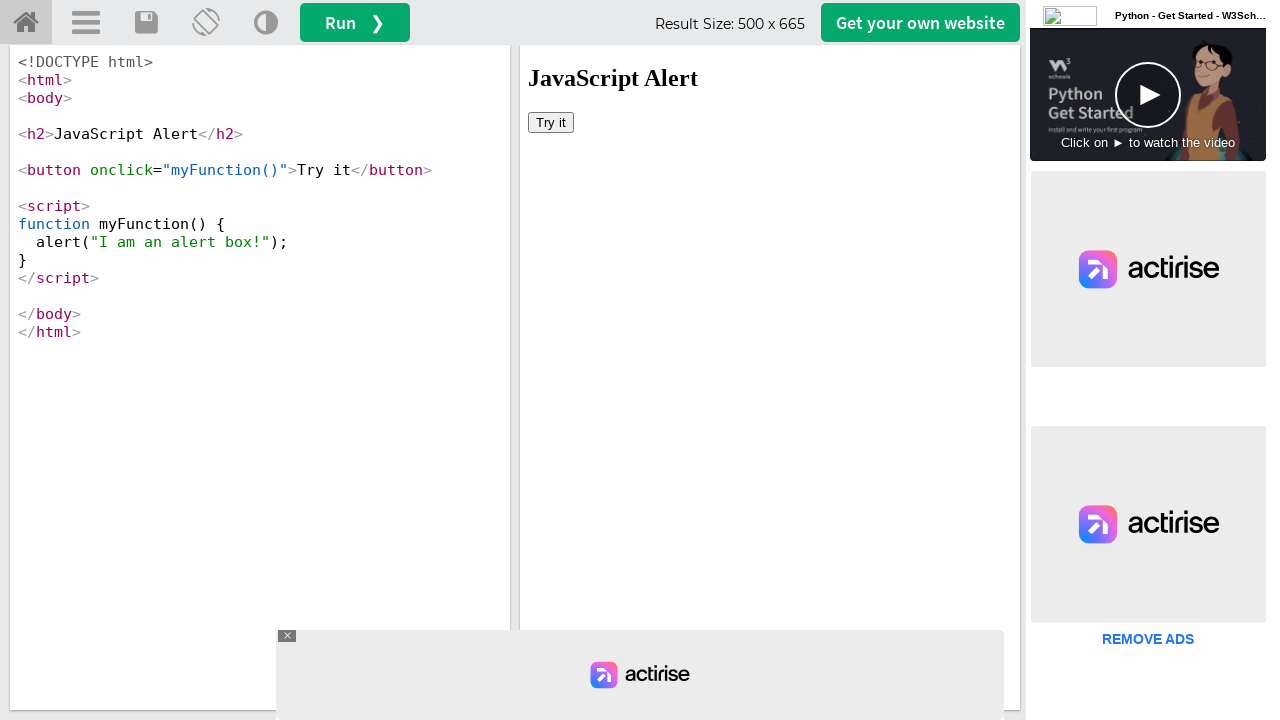

Switched to iframeResult iframe
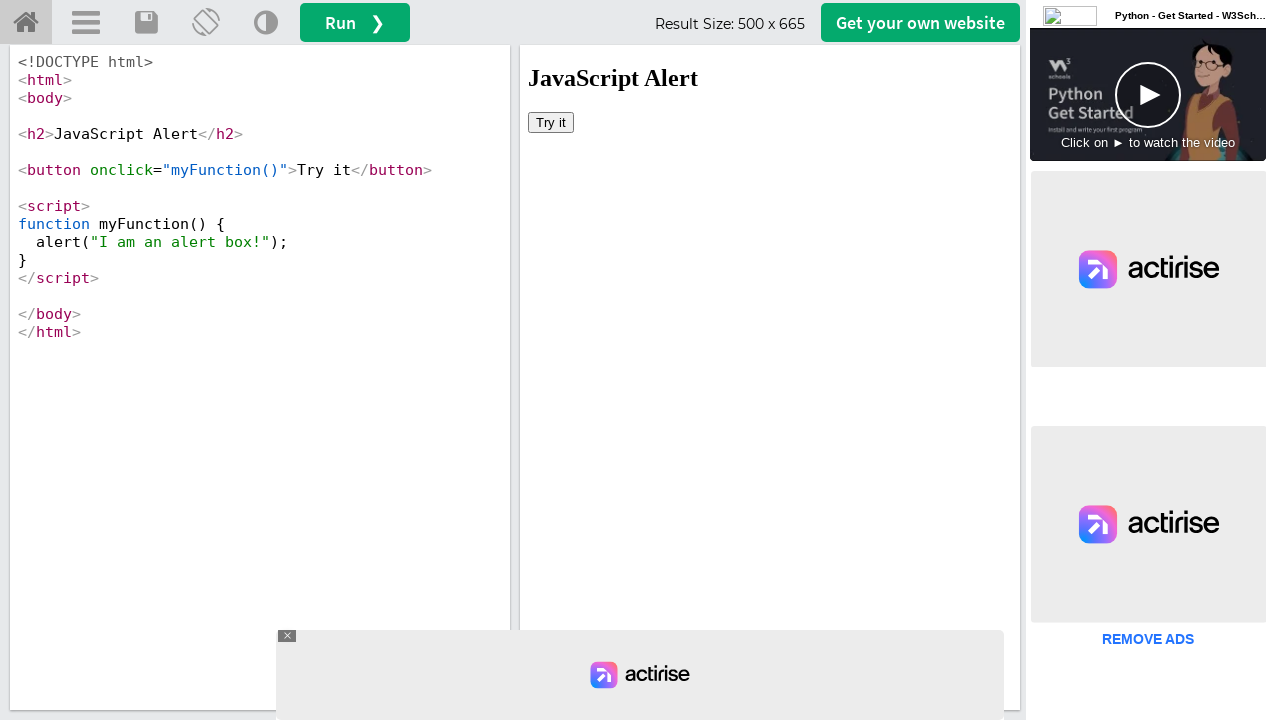

Located 'Try it' button element
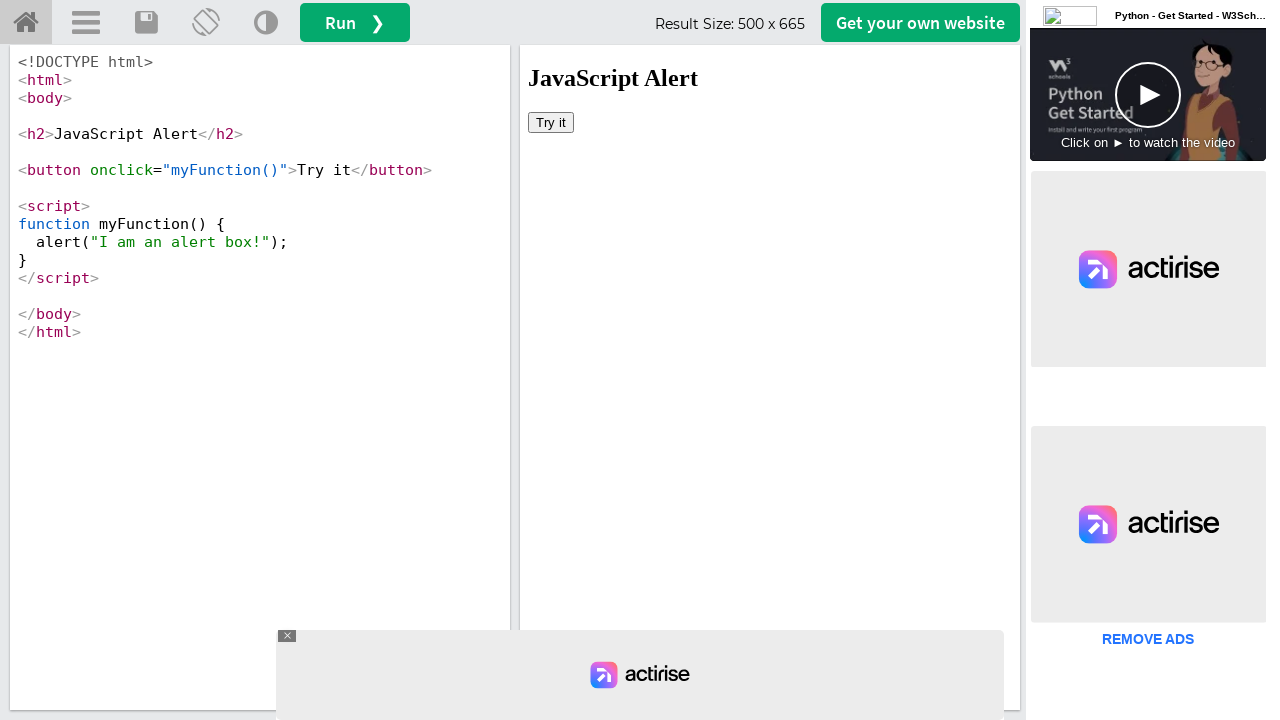

Applied red border styling to 'Try it' button using JavaScript
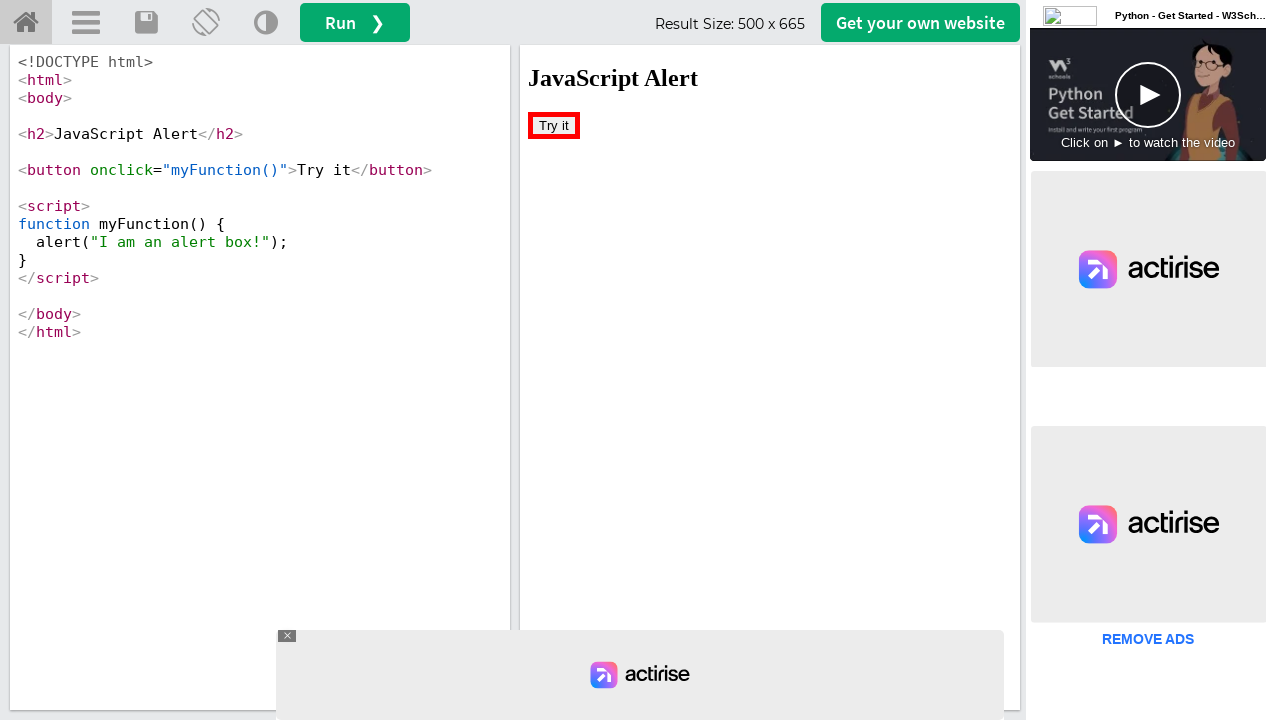

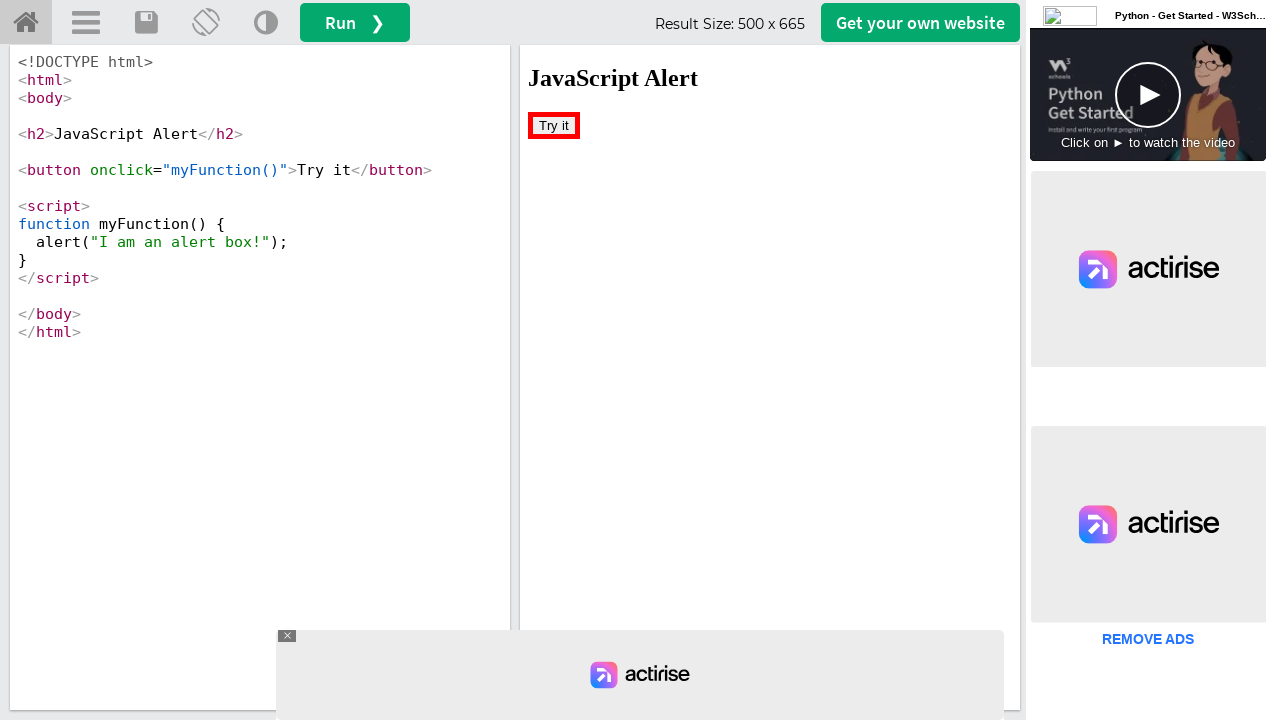